Verifies the table headers count and names in table1

Starting URL: http://automationbykrishna.com/

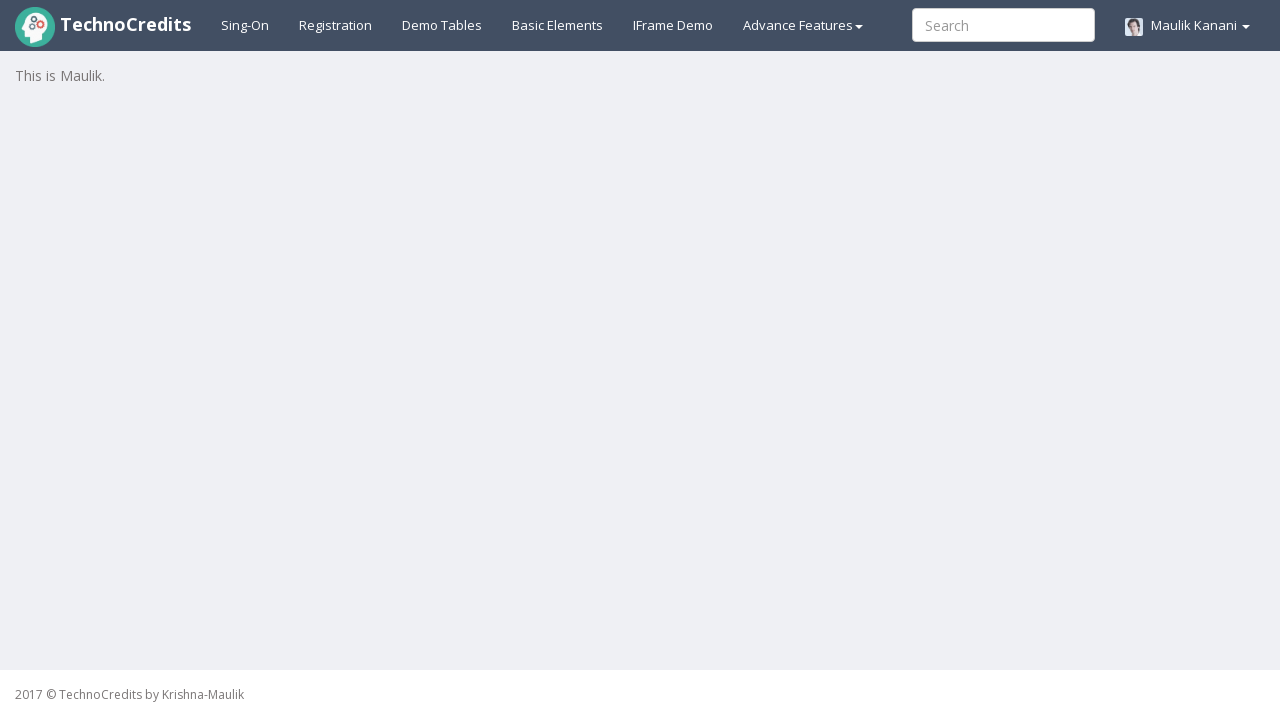

Clicked on Demo tables link at (442, 25) on xpath=//a[@id='demotable']
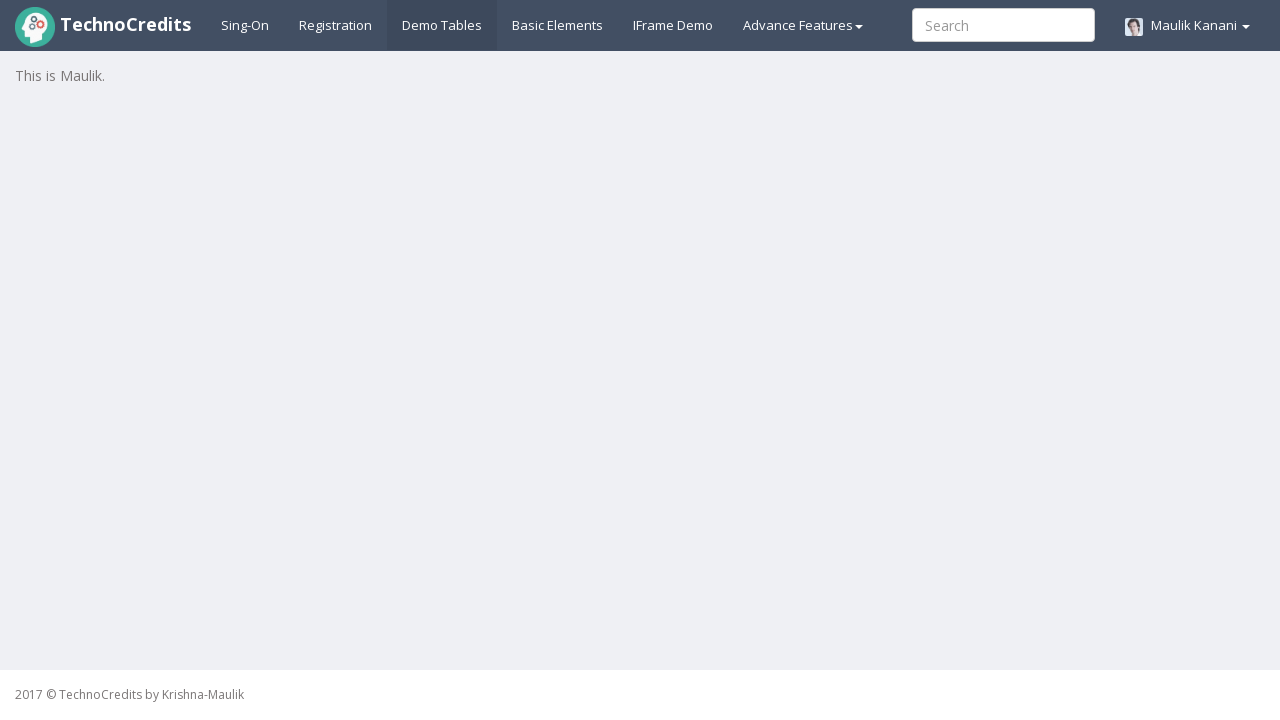

Table1 headers loaded within 15 seconds
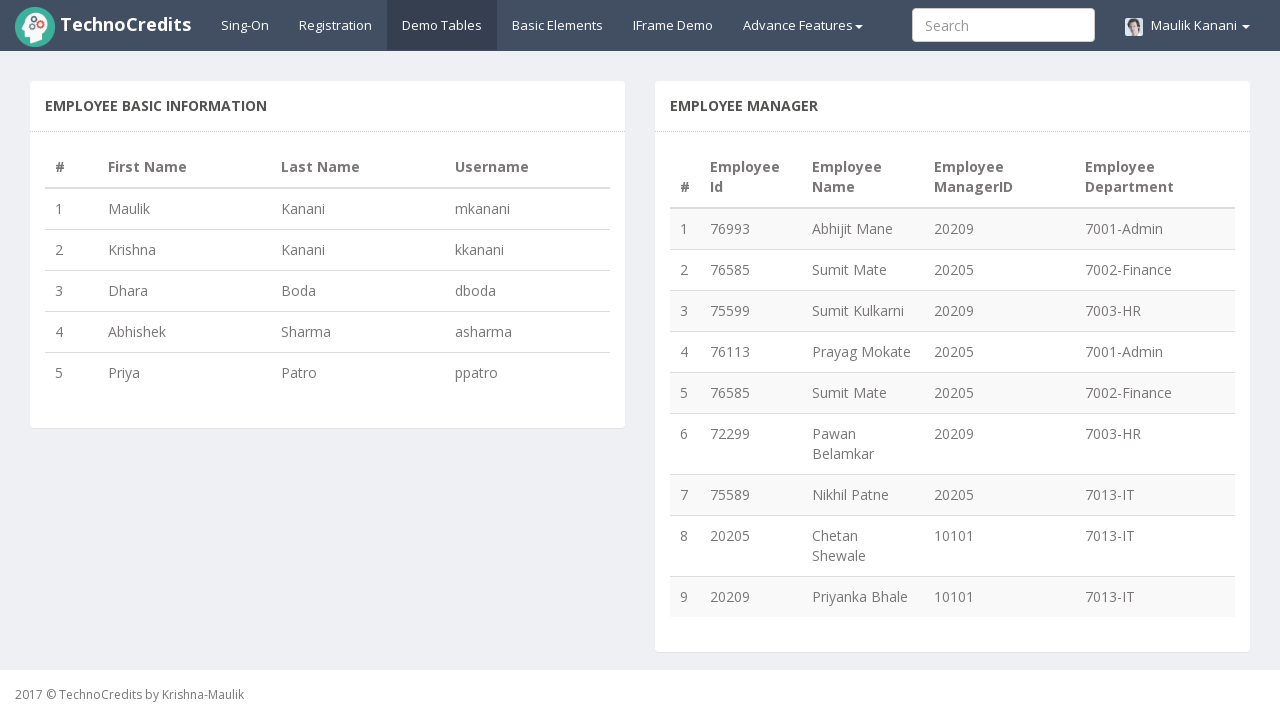

Retrieved all header elements from table1
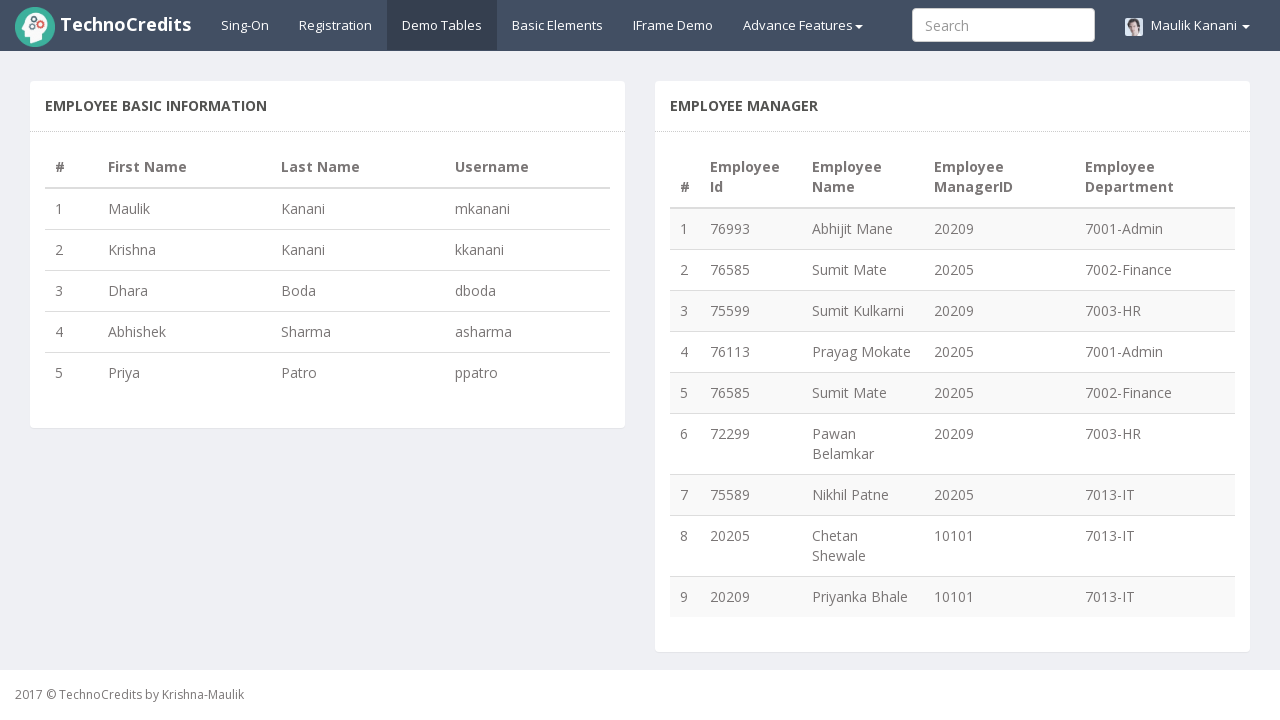

Verified table1 header count: 4
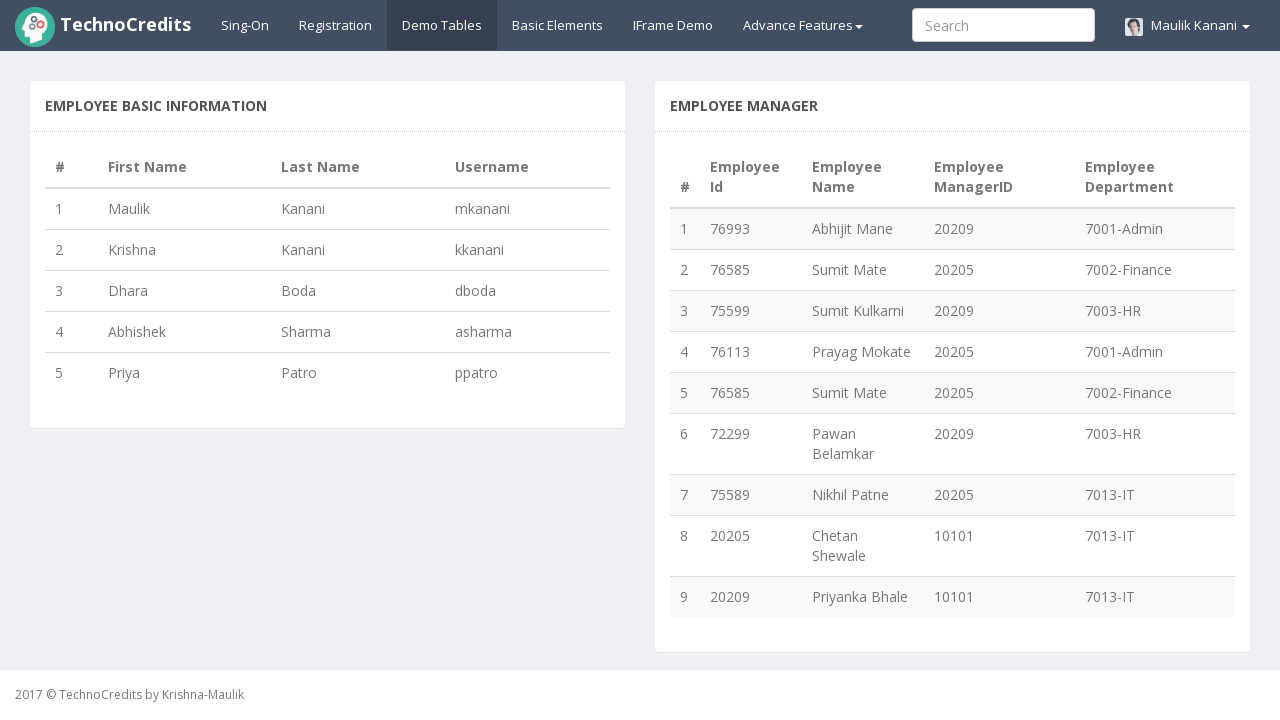

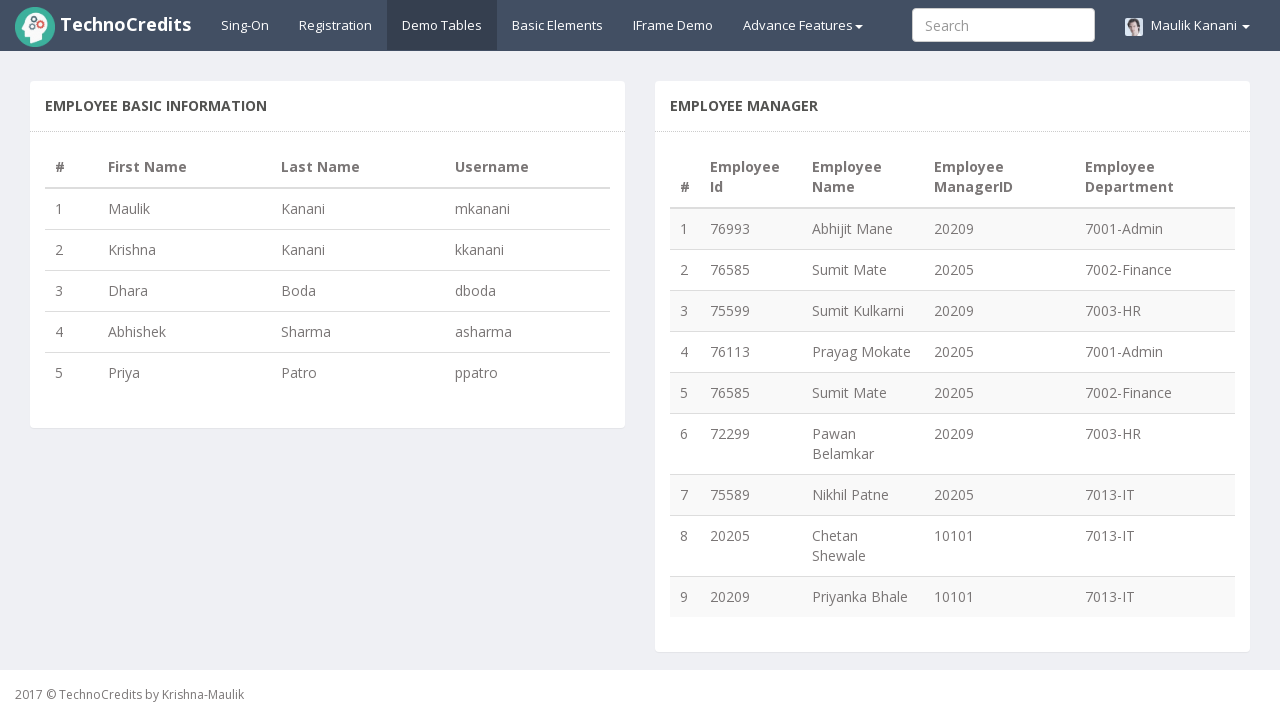